Tests navigation through Vtiger demo site by clicking links, switching windows, hovering over menu items, and navigating to the Contact Us page

Starting URL: https://demo.vtiger.com/vtigercrm/index.php

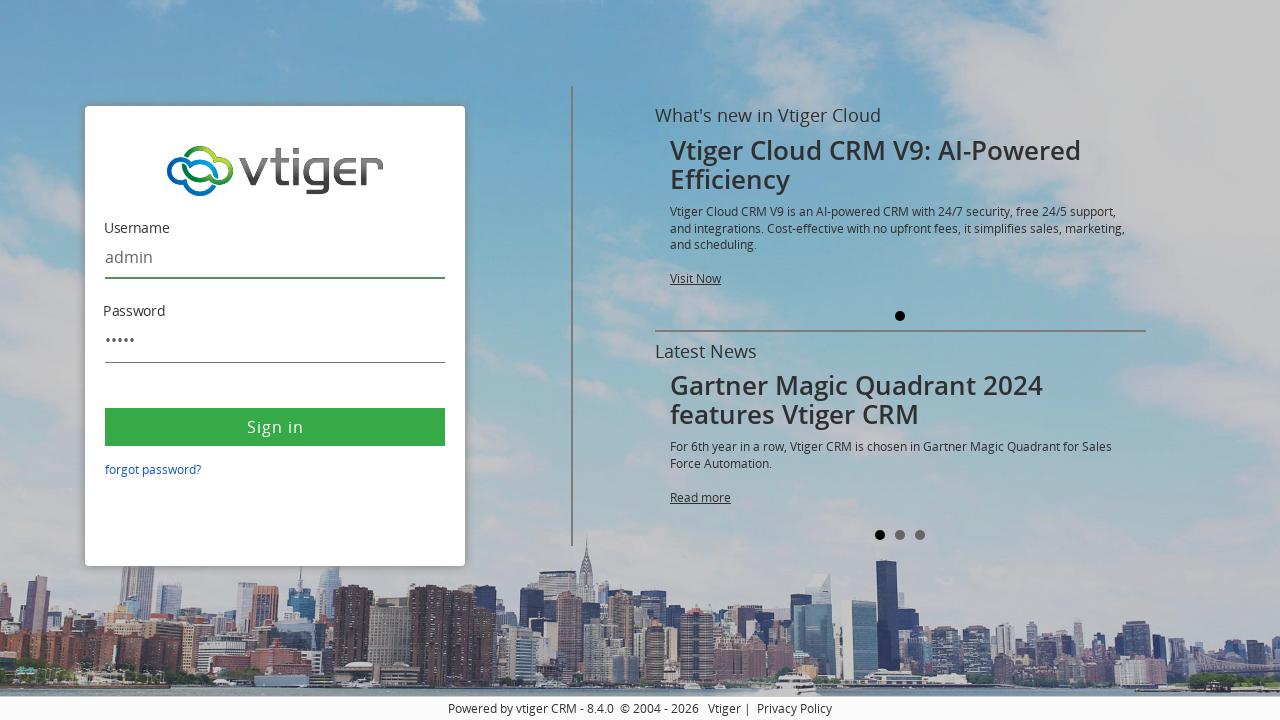

Clicked Vtiger link which opened a new window at (724, 708) on xpath=//a[text()='Vtiger']
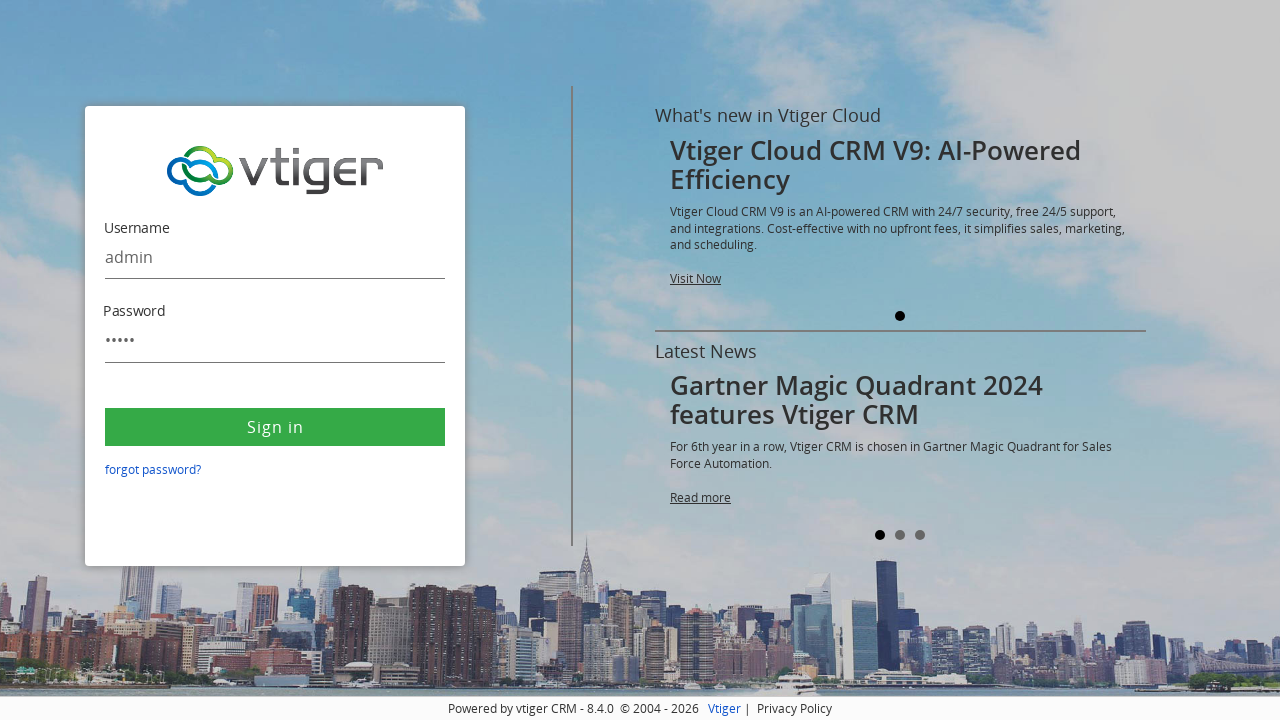

New window loaded
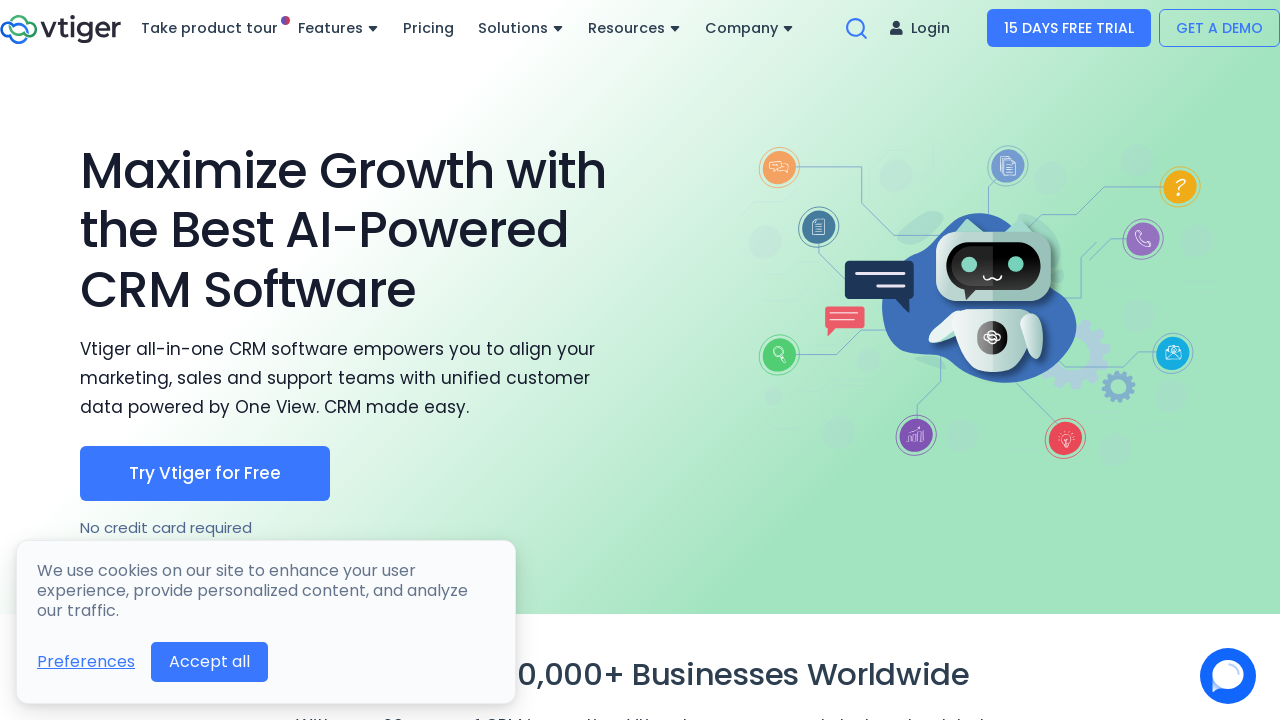

Hovered over Company menu item at (750, 28) on a:has-text('Company')
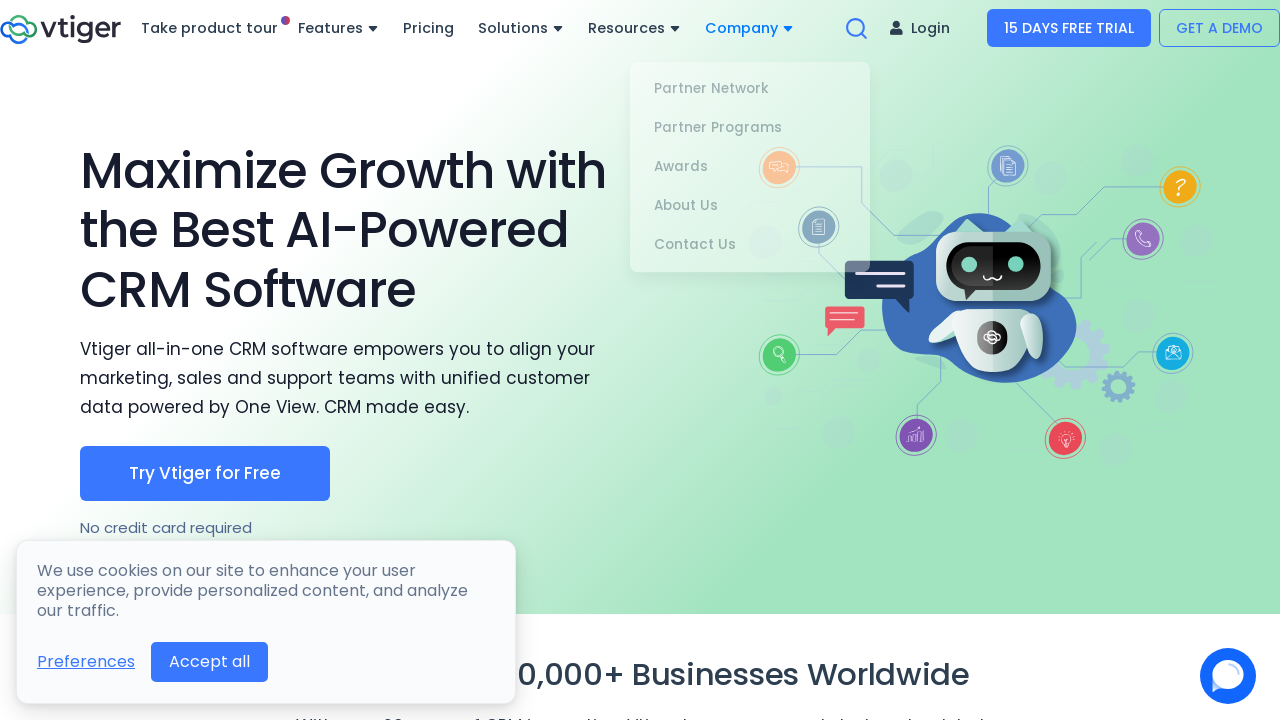

Clicked Contact Us link at (750, 239) on a:has-text('Contact Us')
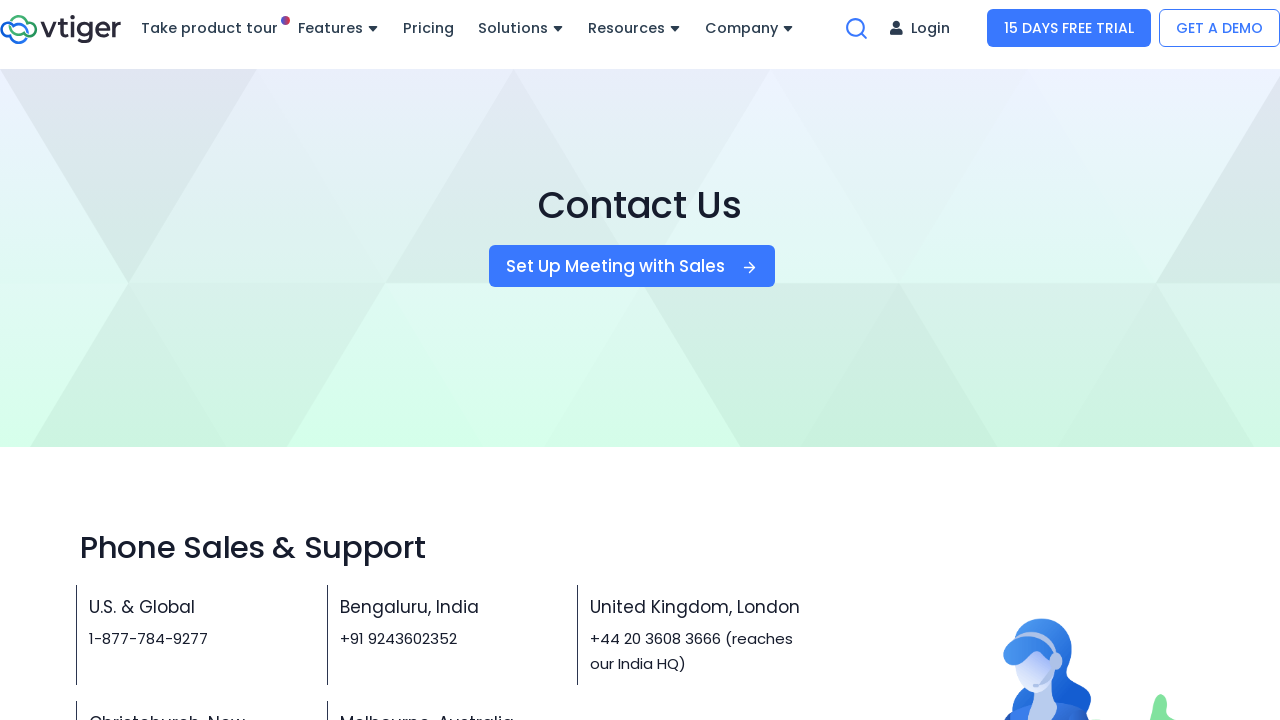

Contact Us page loaded successfully
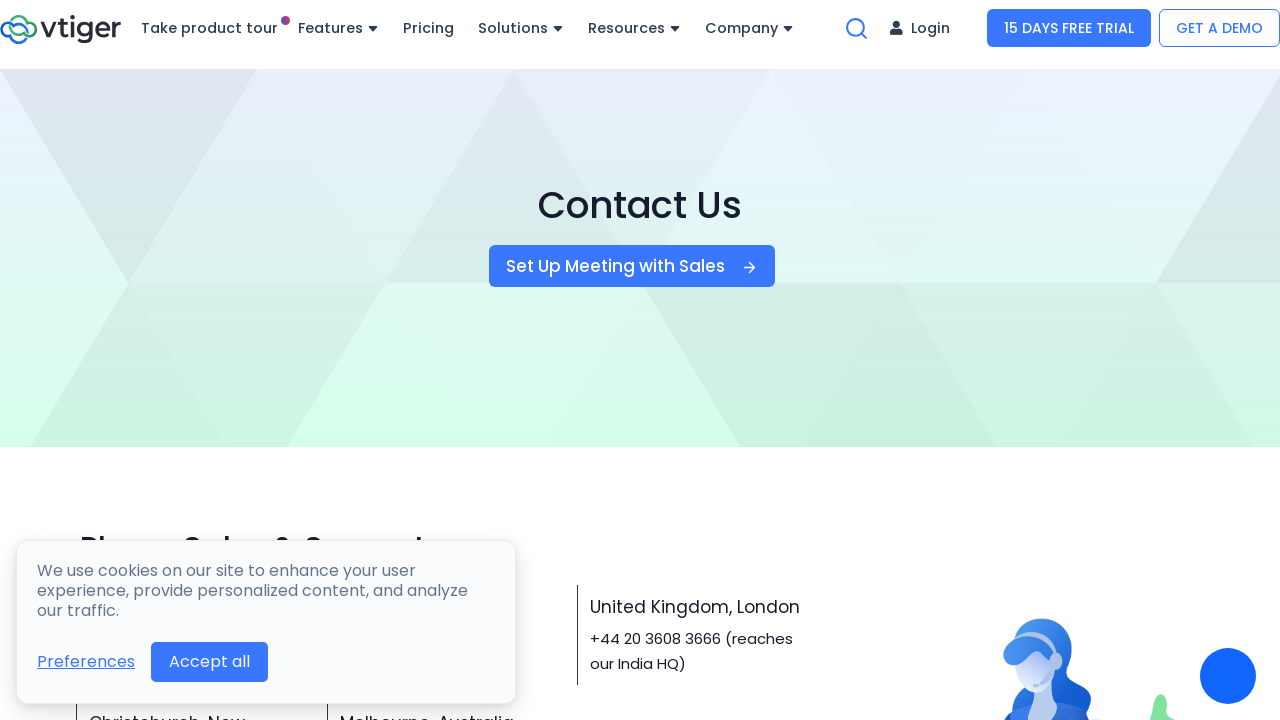

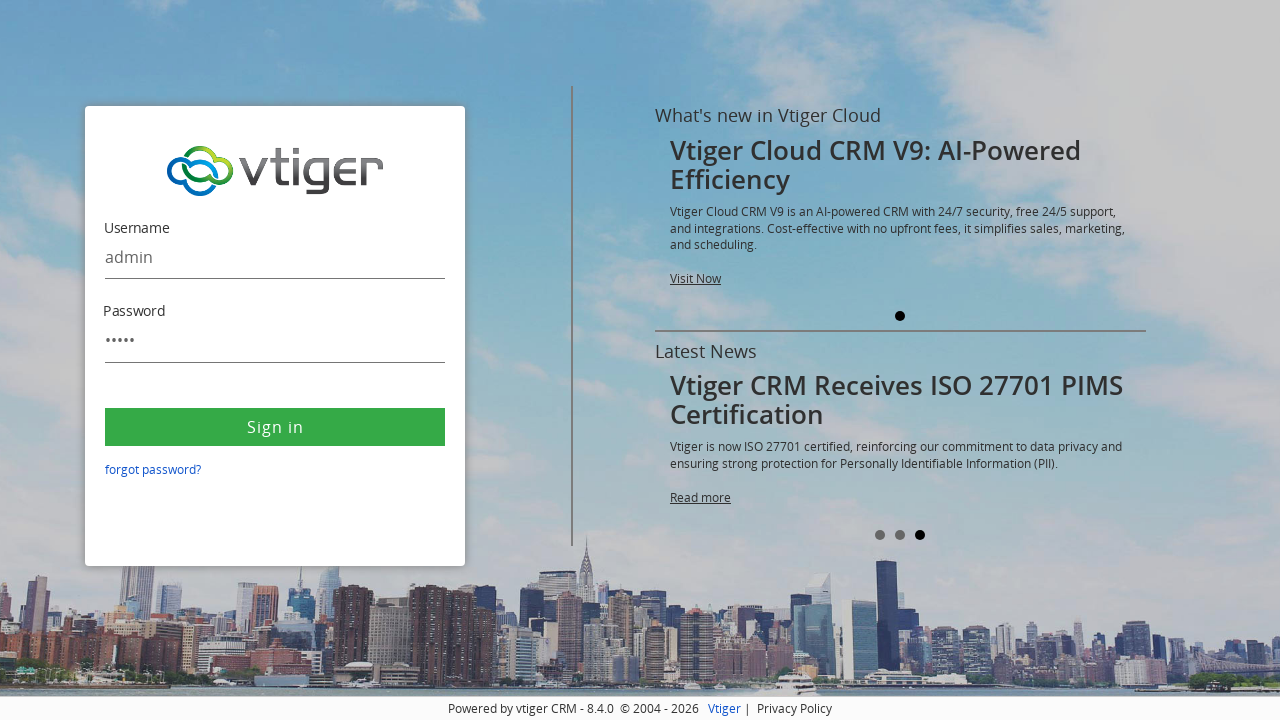